Tests iframe switching by scrolling to the iframe section, switching into the iframe, clicking a mobile menu button, then interacting with elements outside the iframe.

Starting URL: https://codenboxautomationlab.com/practice/

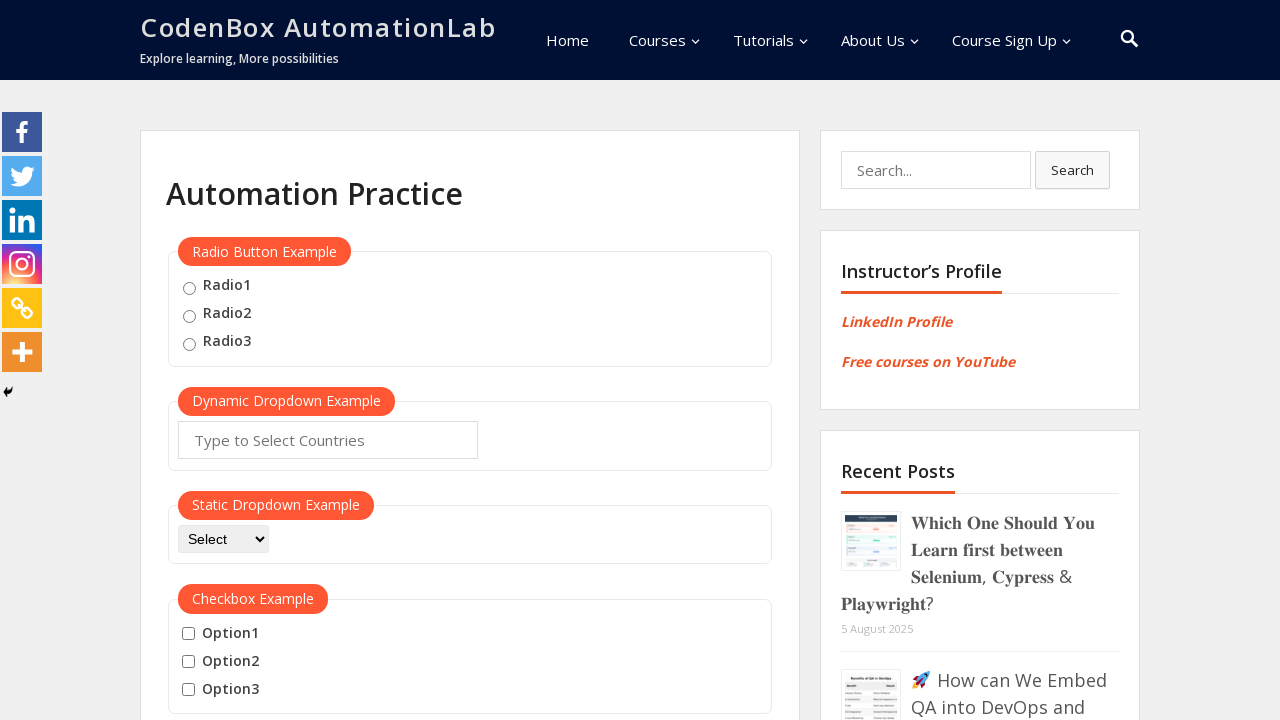

Scrolled down to iframe section
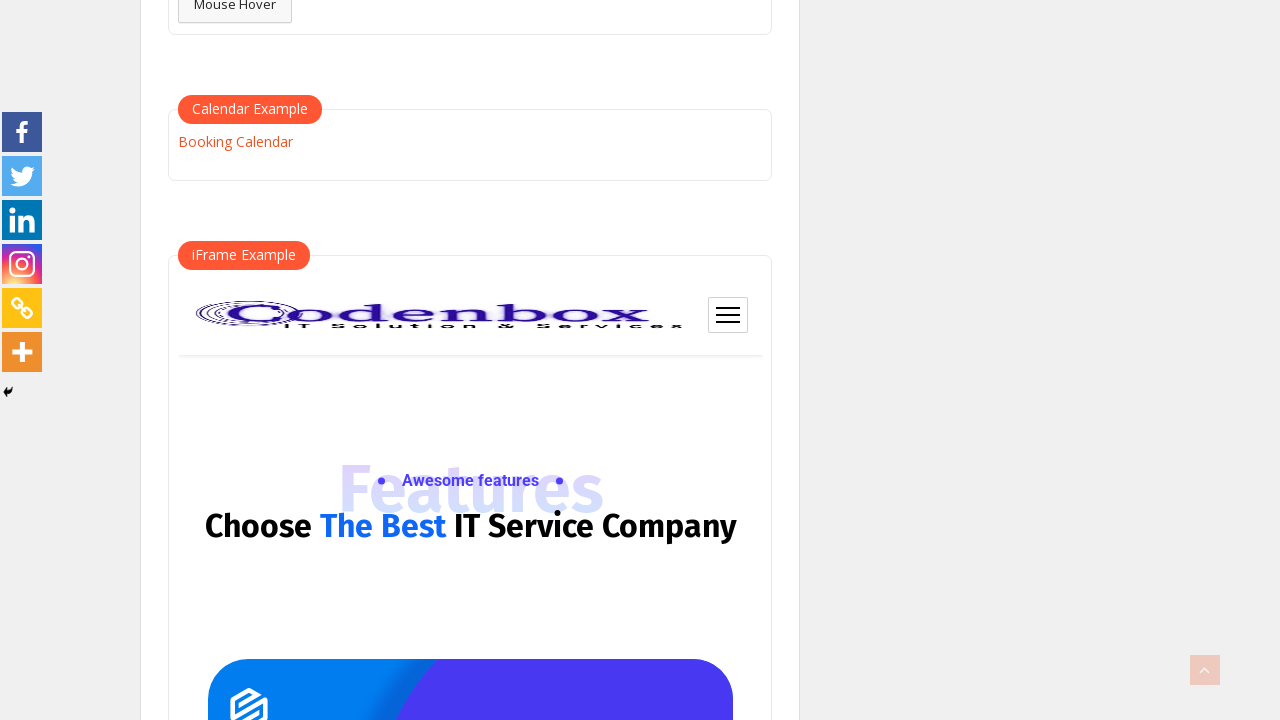

Located iframe with name 'iframe-name'
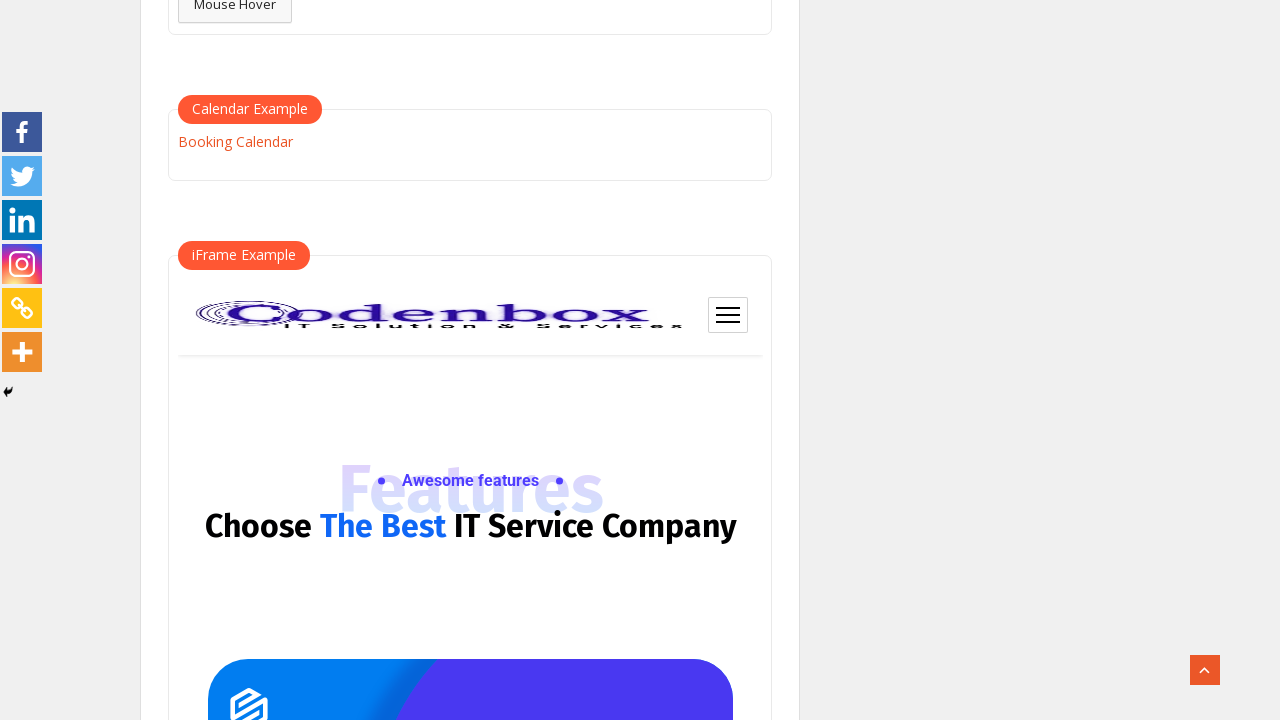

Clicked mobile menu button inside iframe at (728, 315) on [name='iframe-name'] >> internal:control=enter-frame >> .ct-mobile-meta-item.btn
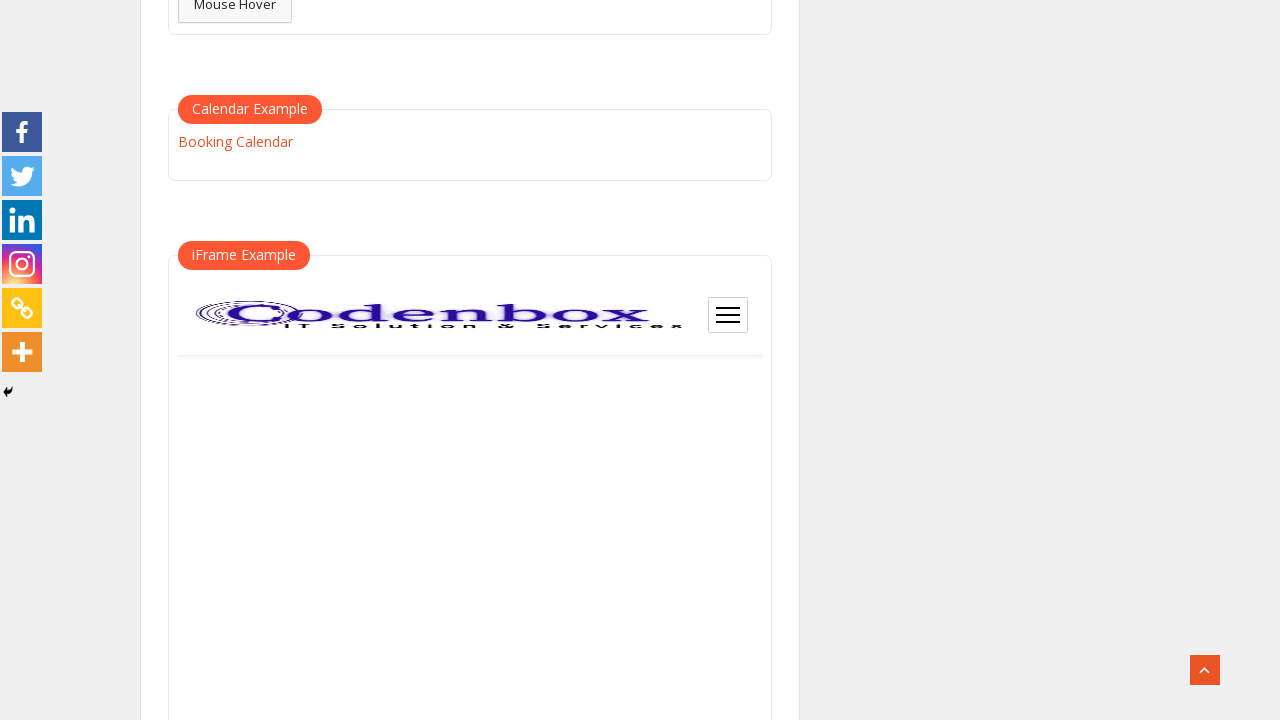

Waited 1 second for page to update
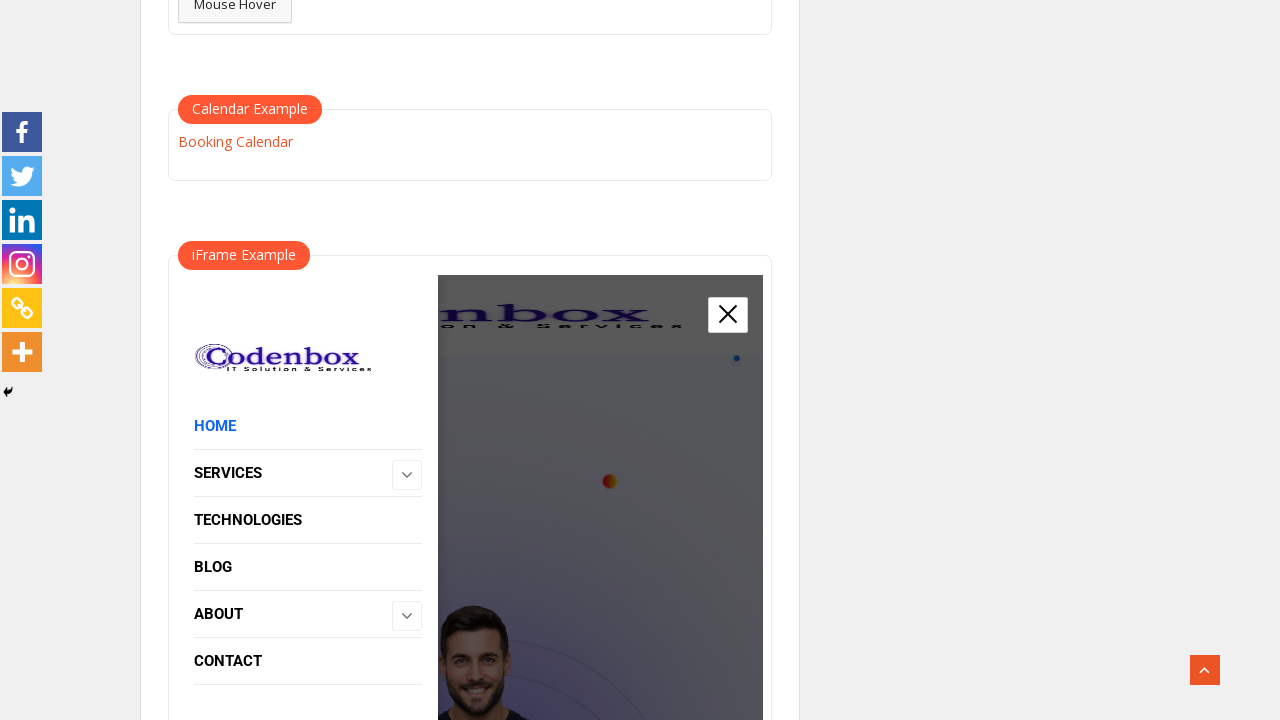

Clicked Booking Calendar link at (235, 141) on a:text('Booking Calendar')
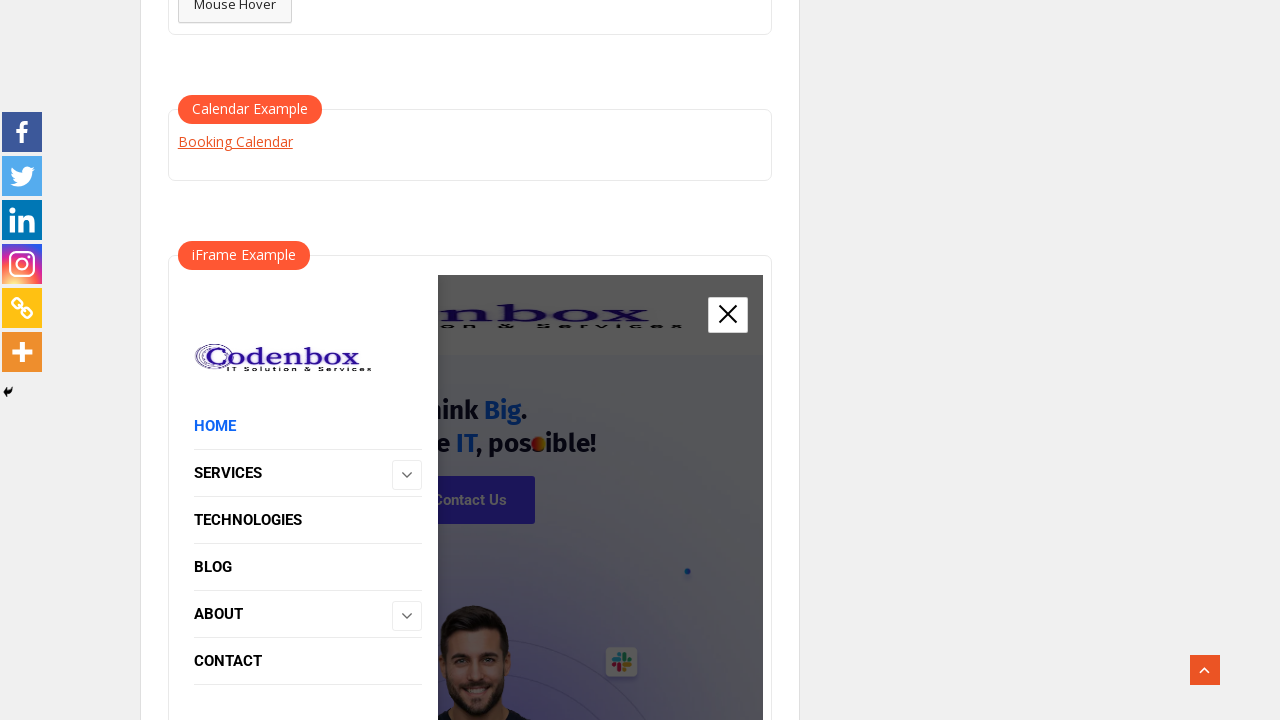

Captured new page from link click
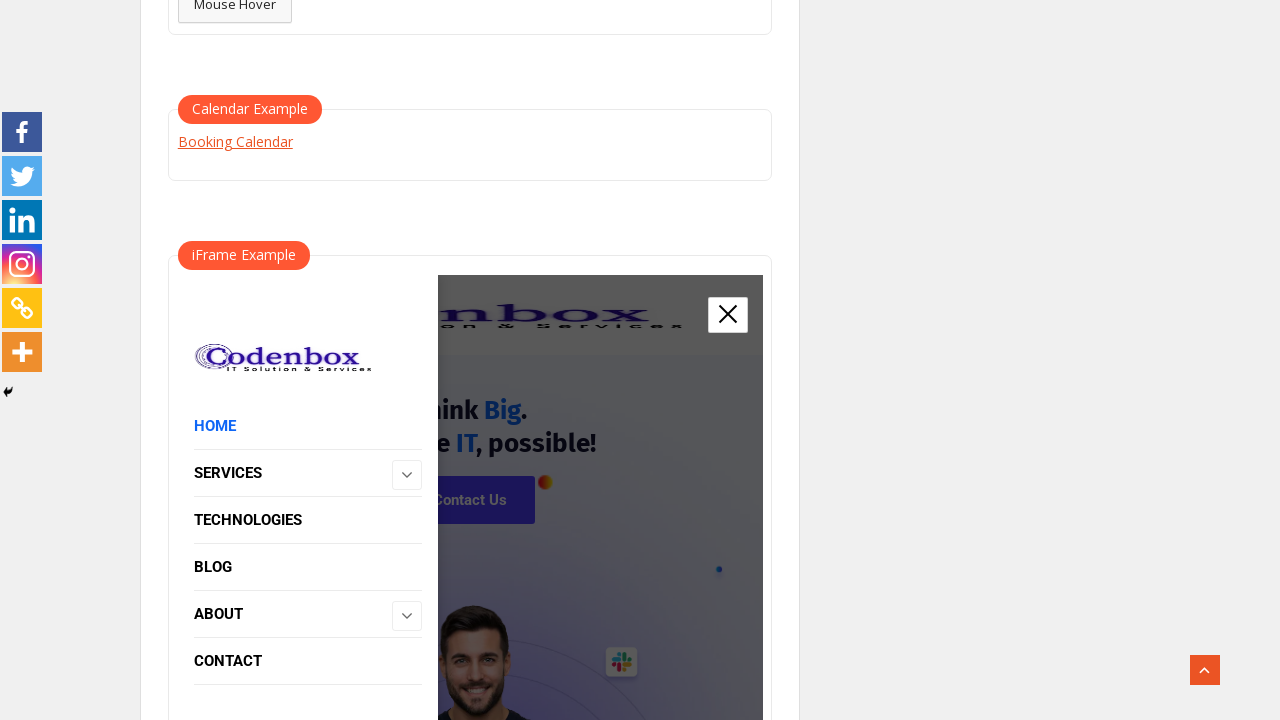

New page finished loading
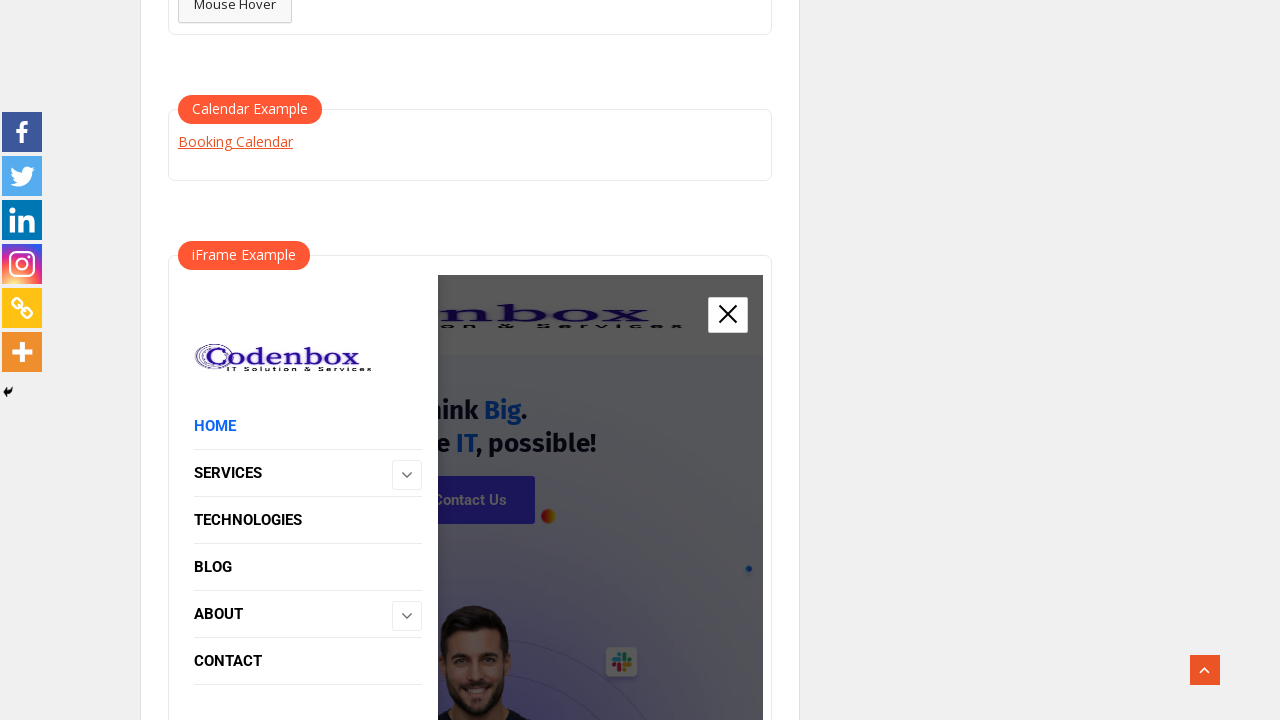

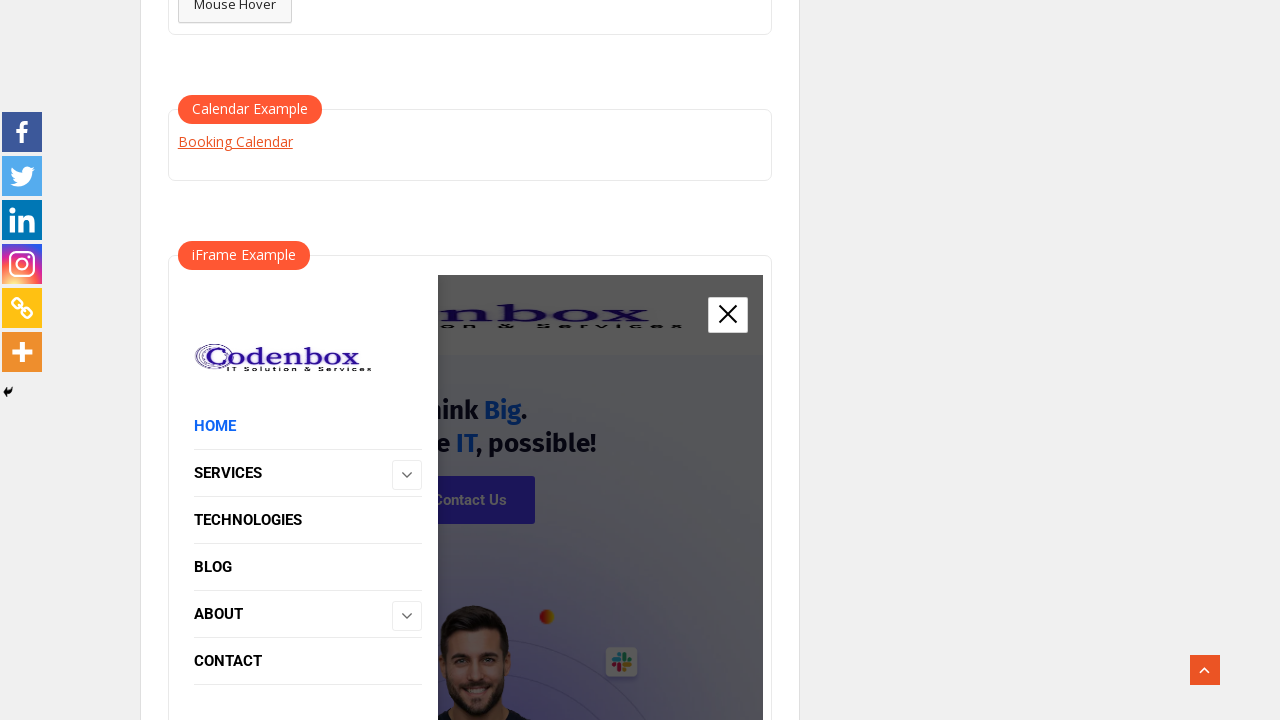